Tests the Python.org search functionality by entering "pycon" in the search box and verifying results are returned

Starting URL: https://www.python.org

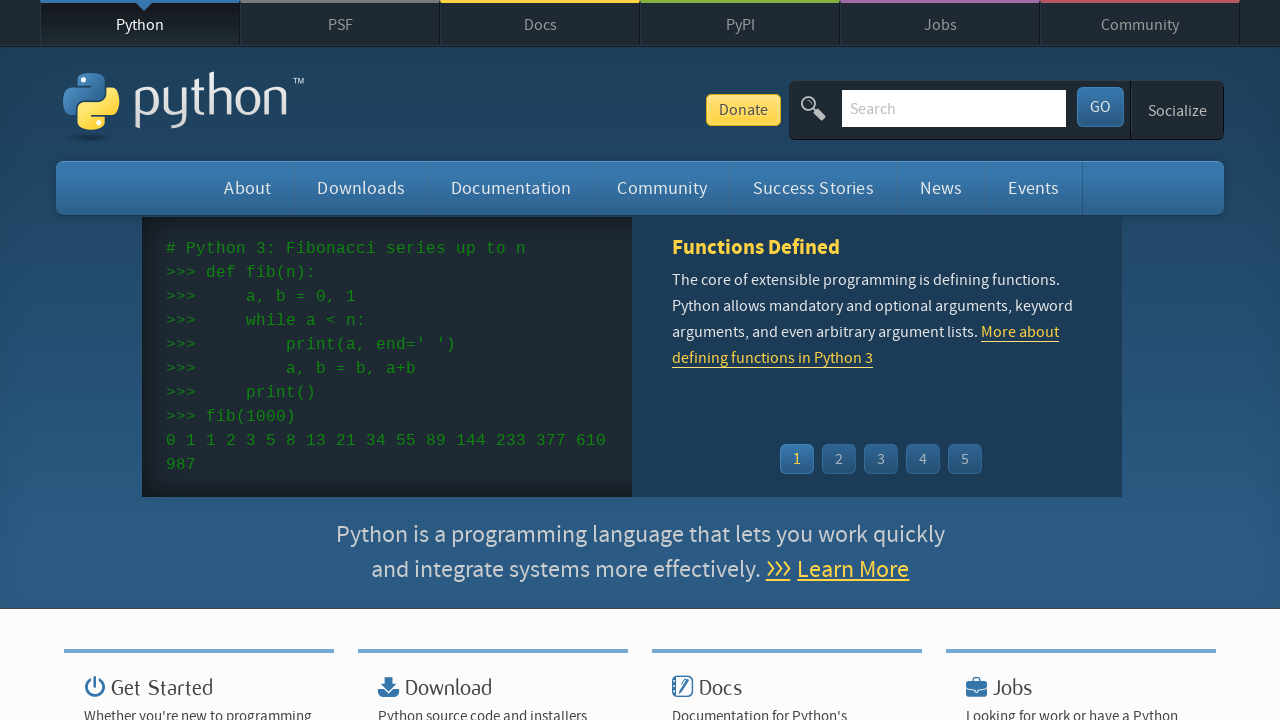

Verified page title contains 'Python'
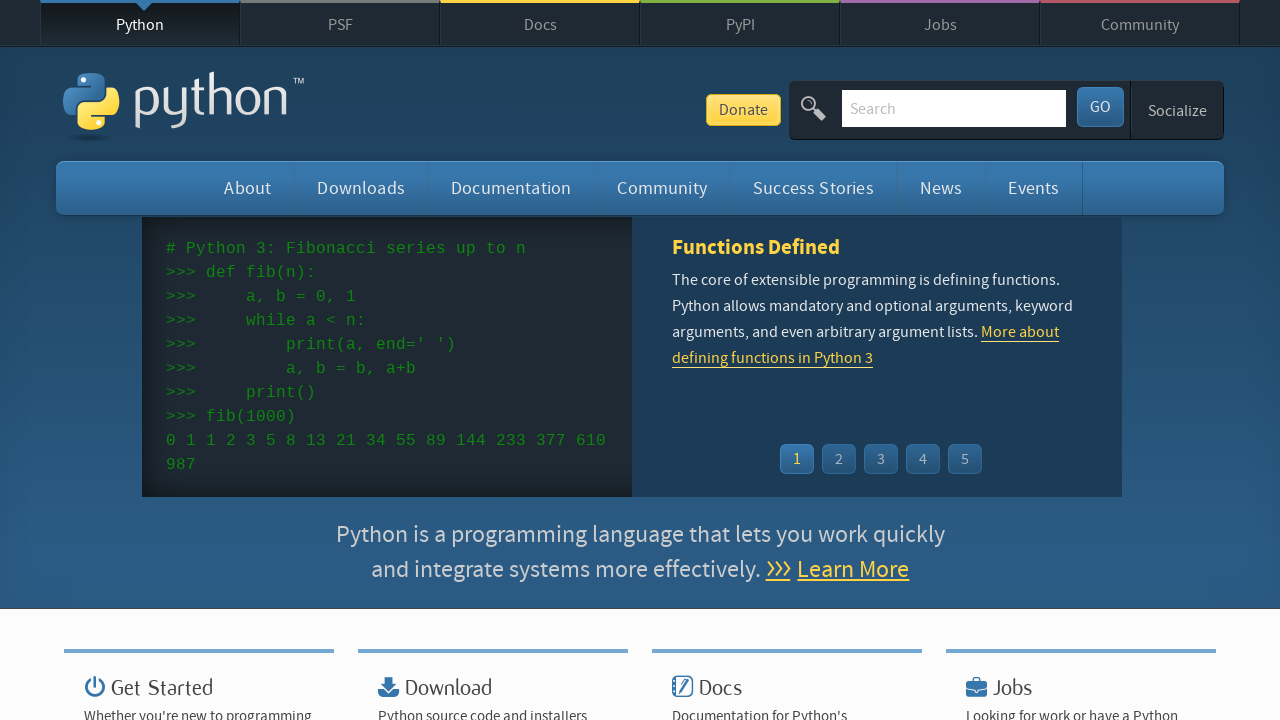

Filled search box with 'pycon' on input[name='q']
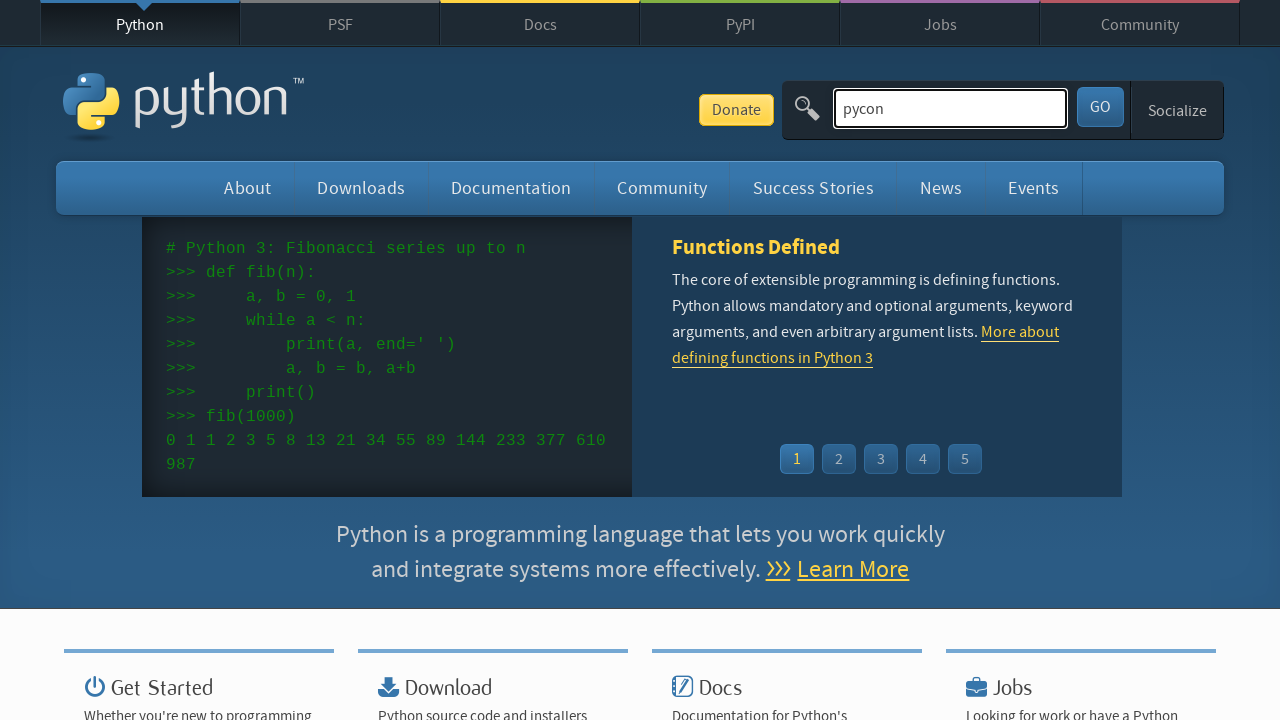

Pressed Enter to submit search query on input[name='q']
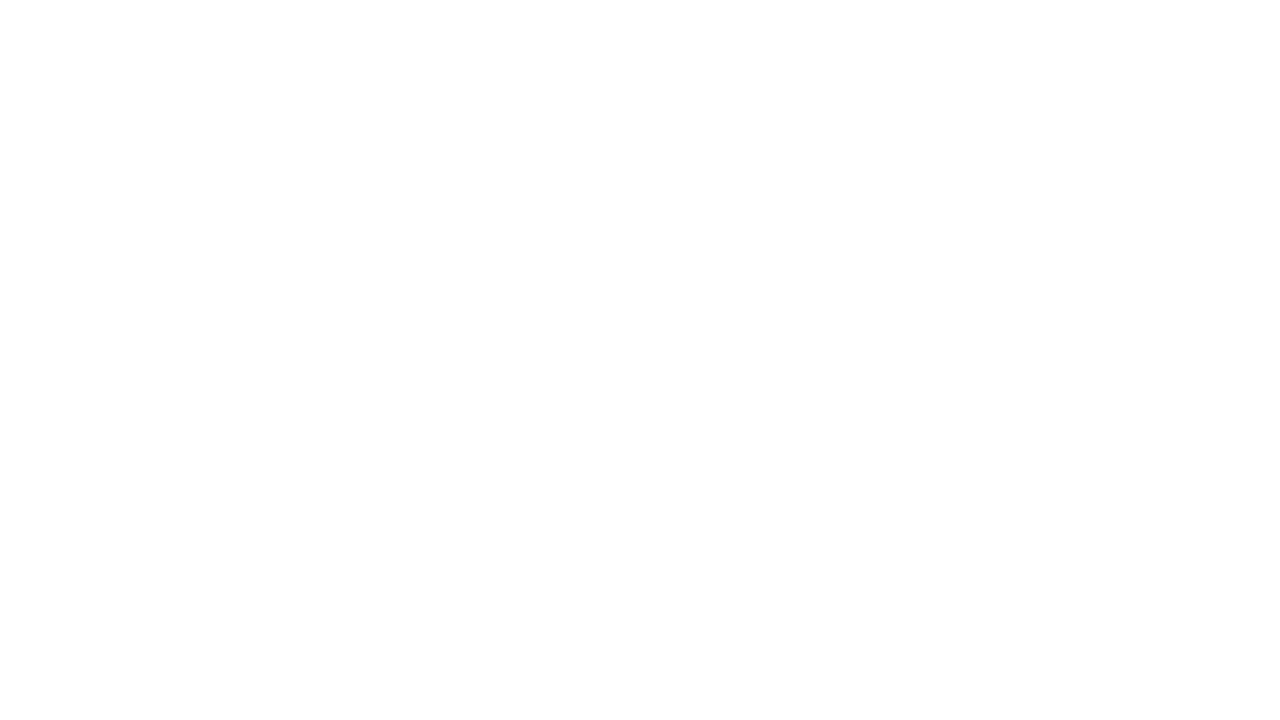

Waited for network idle after search submission
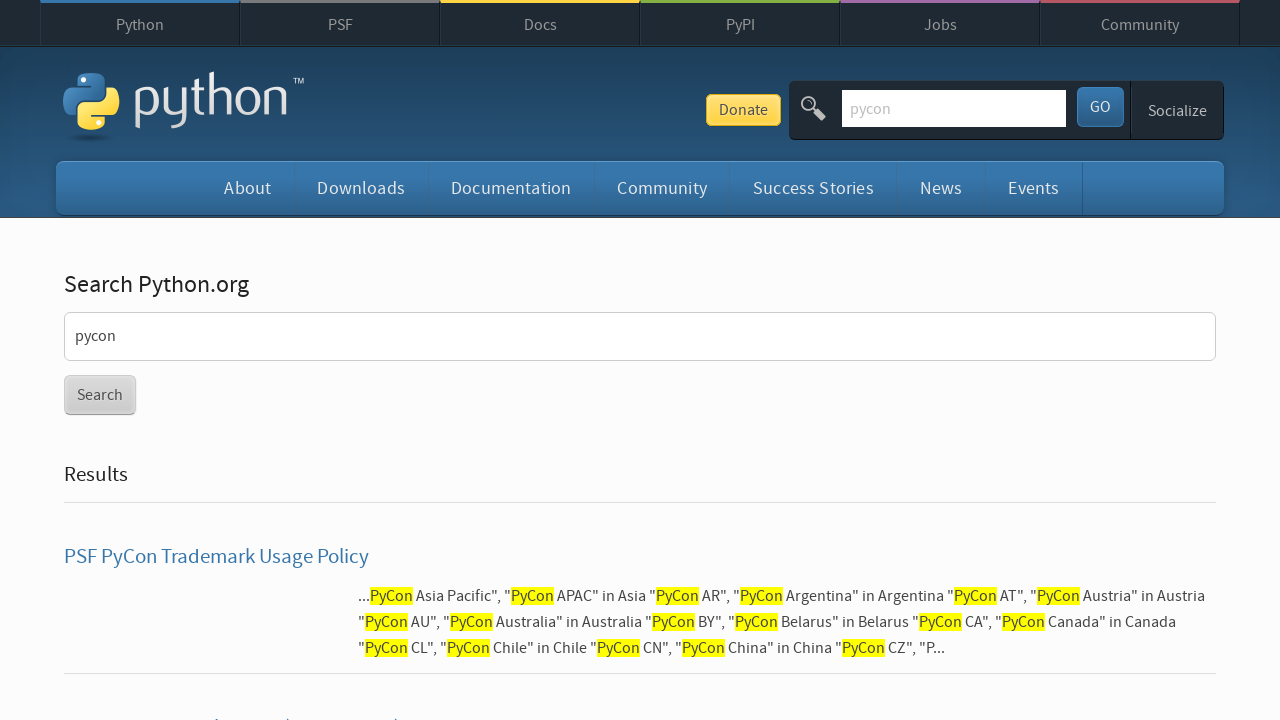

Verified search results were returned (no 'No results found' message)
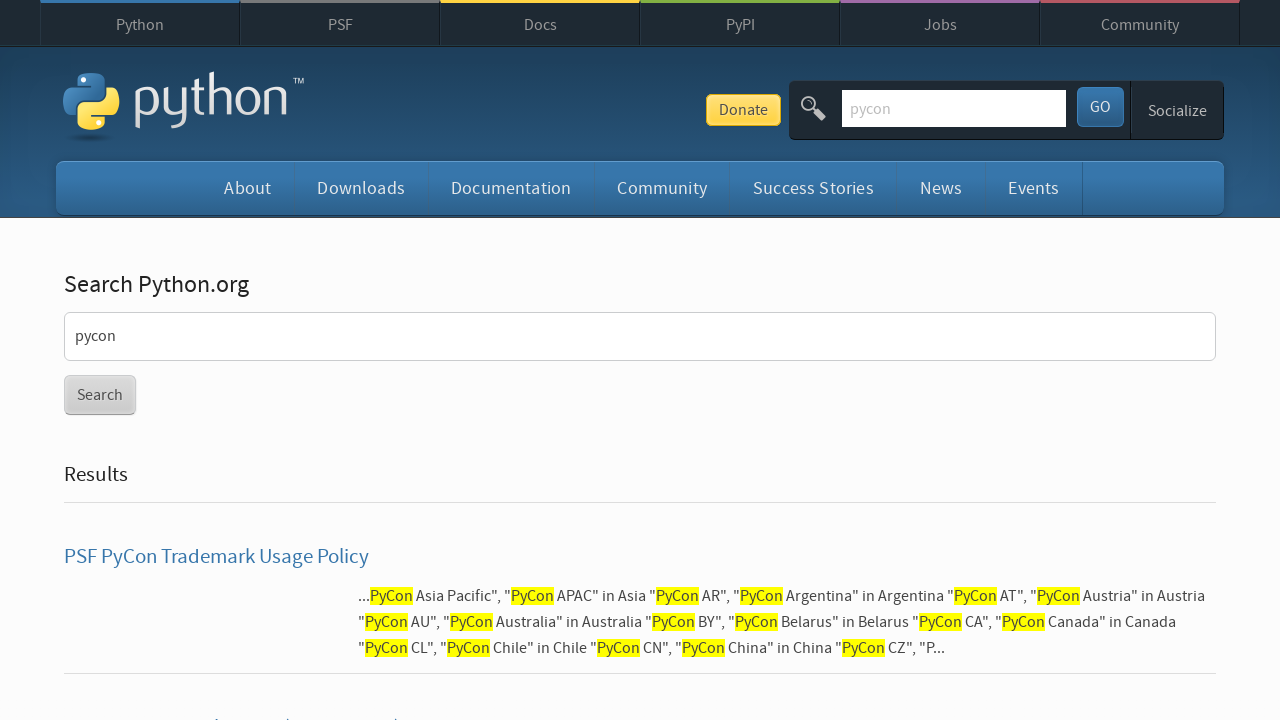

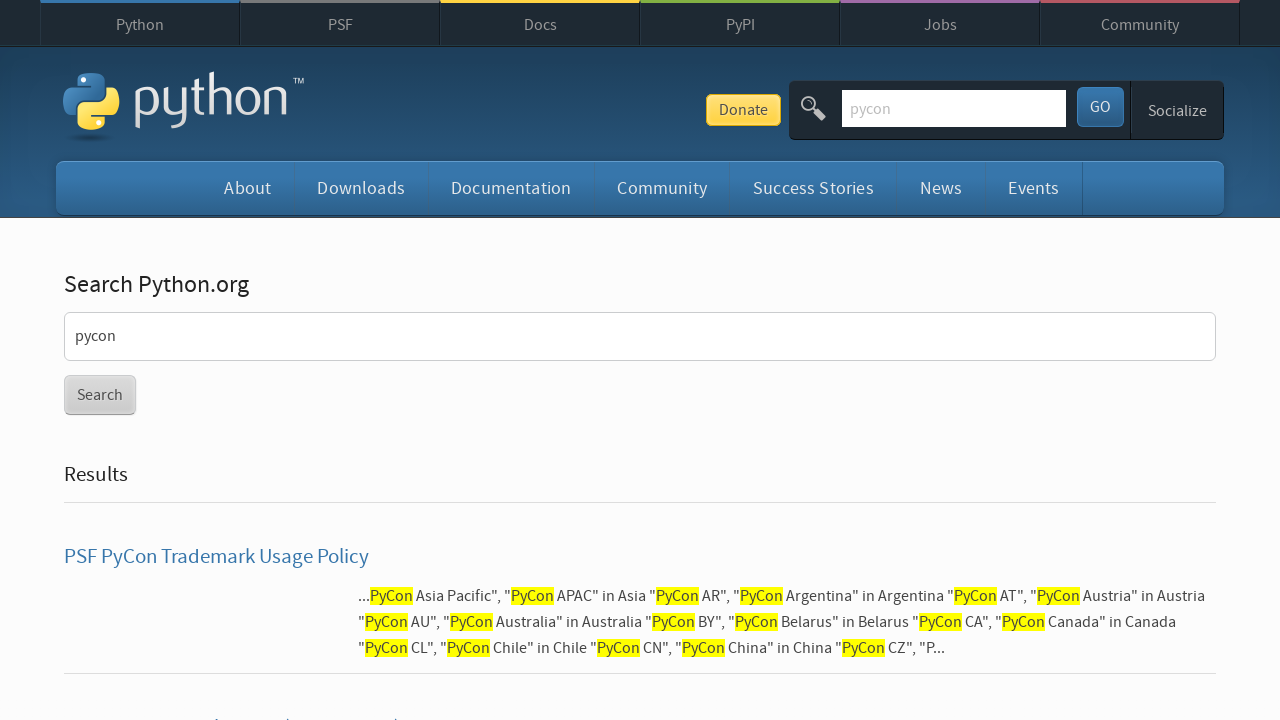